Tests JavaScript alert handling by clicking a button to trigger a prompt alert, entering text, and dismissing it

Starting URL: https://the-internet.herokuapp.com/javascript_alerts

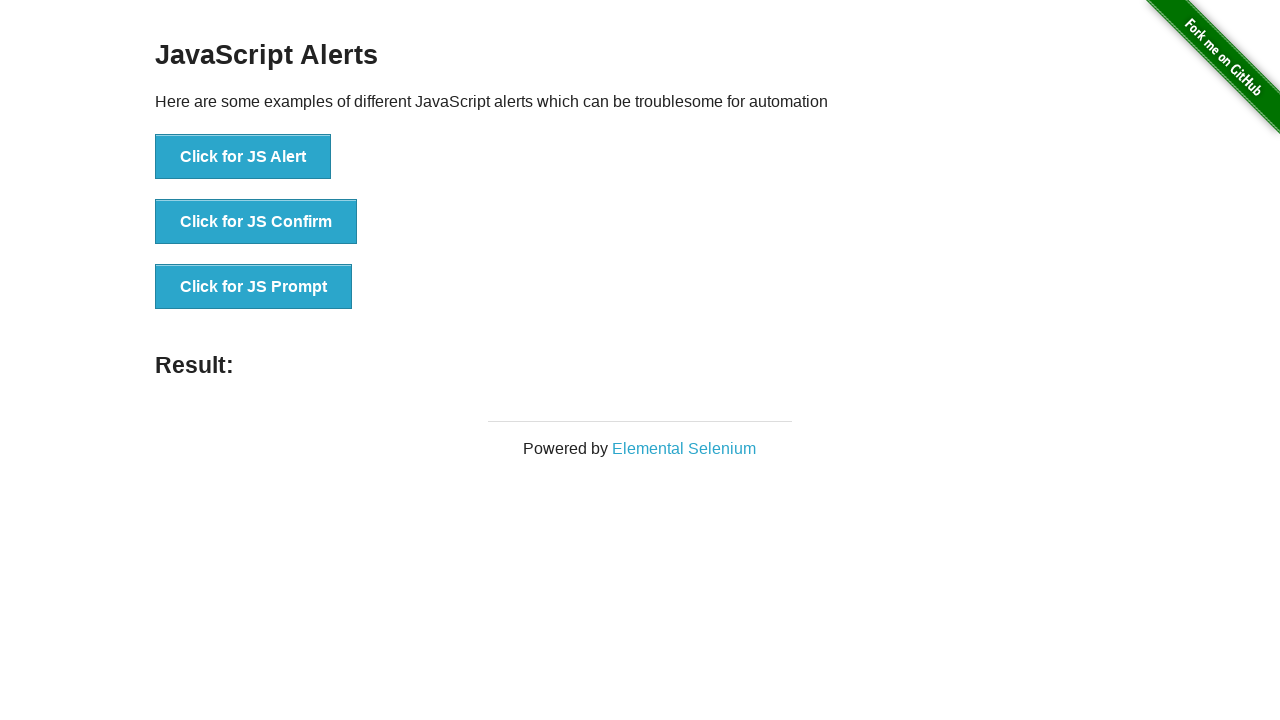

Clicked button to trigger JavaScript prompt alert at (254, 287) on xpath=//*[@id="content"]/div/ul/li[3]/button
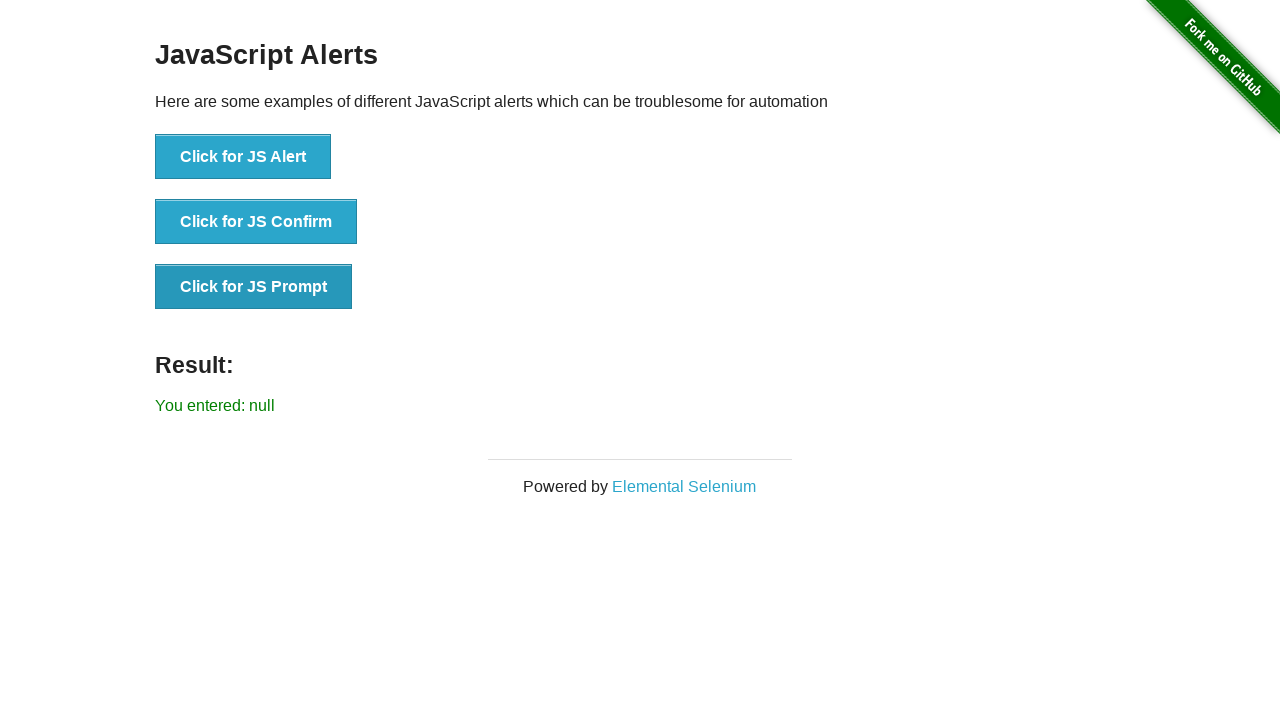

Set up dialog handler to dismiss prompts
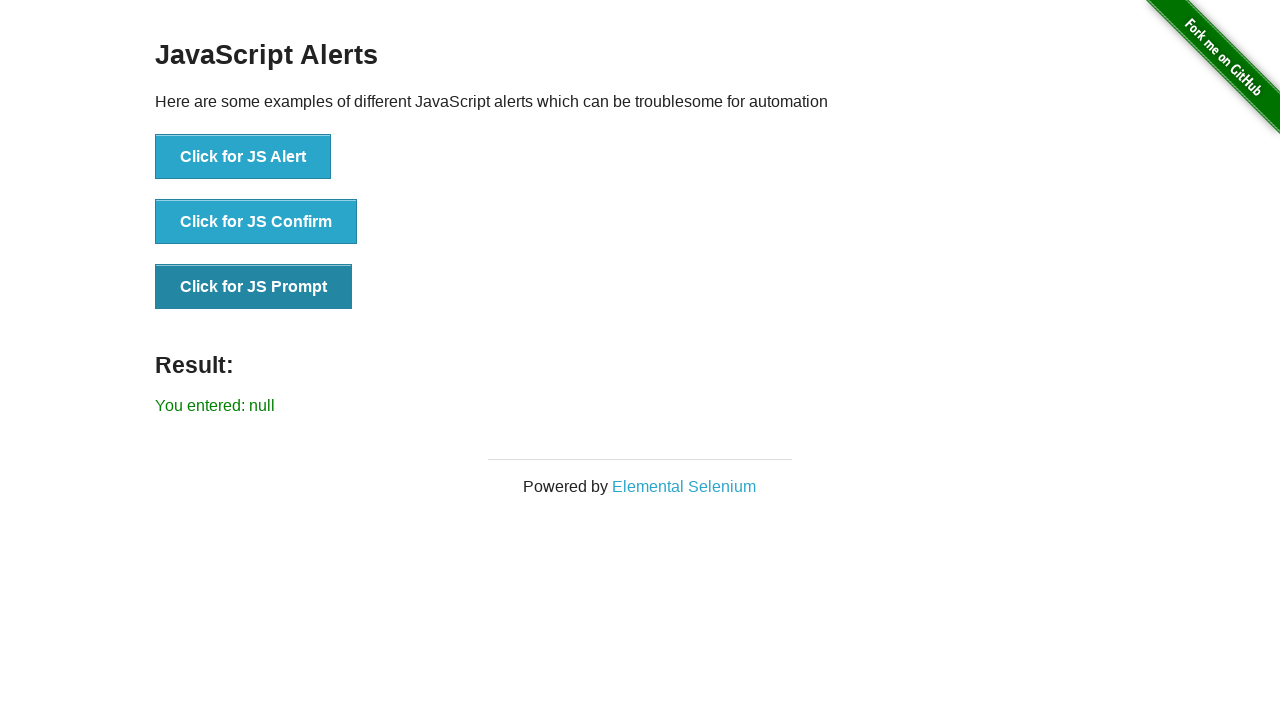

Clicked button again to trigger prompt alert, which was dismissed by dialog handler at (254, 287) on xpath=//*[@id="content"]/div/ul/li[3]/button
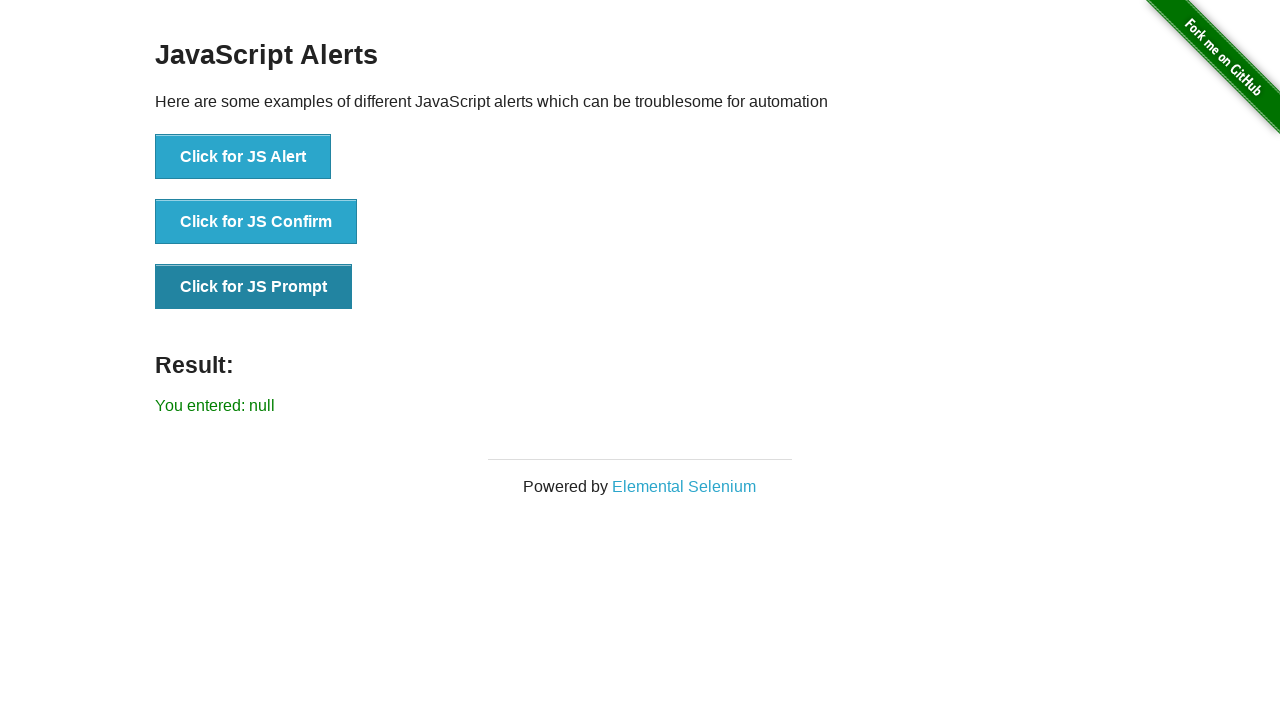

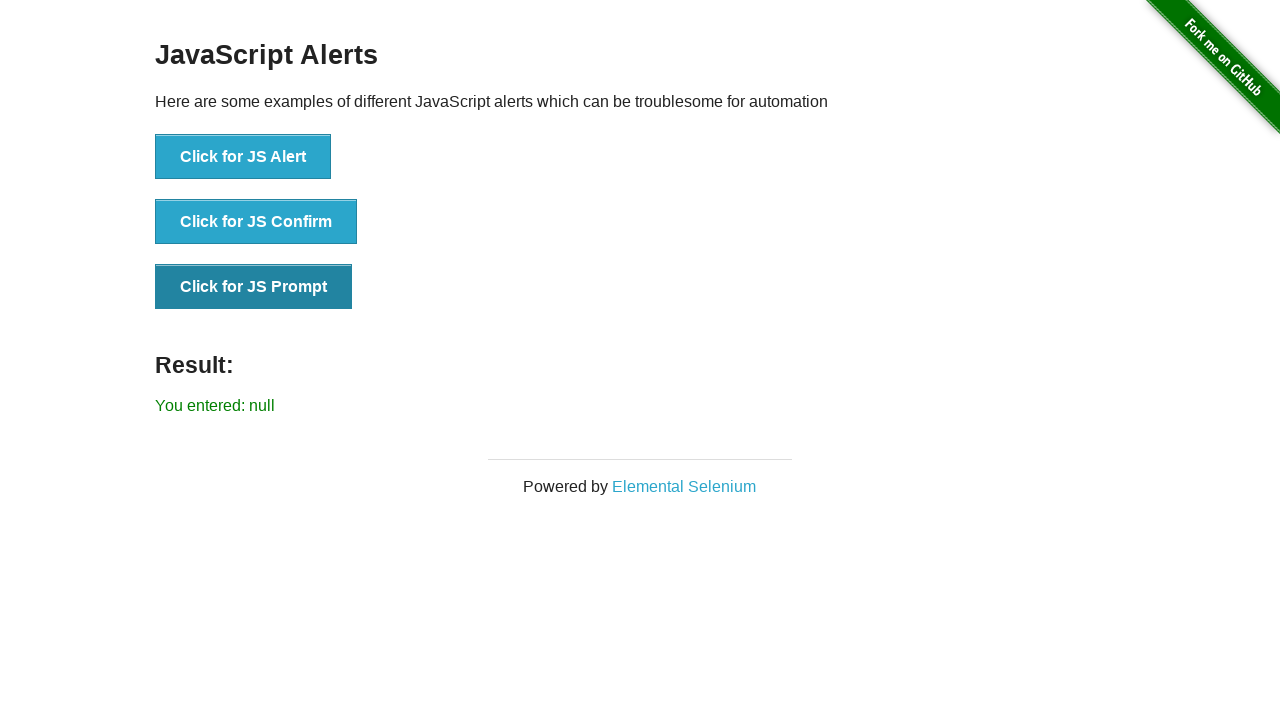